Navigates to a practice automation page and interacts with a web table to verify row and column counts, and retrieves text from specific cells in the second data row

Starting URL: https://www.rahulshettyacademy.com/AutomationPractice/

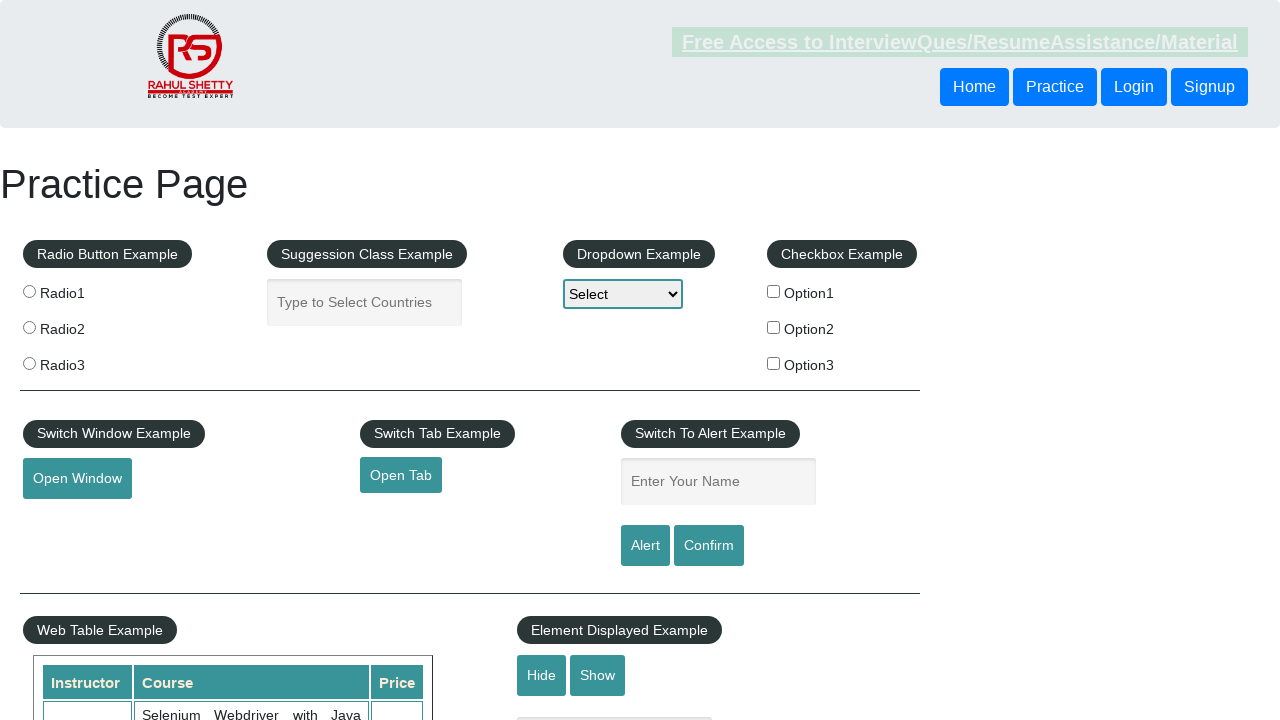

Waited for web table with id 'product' to be present
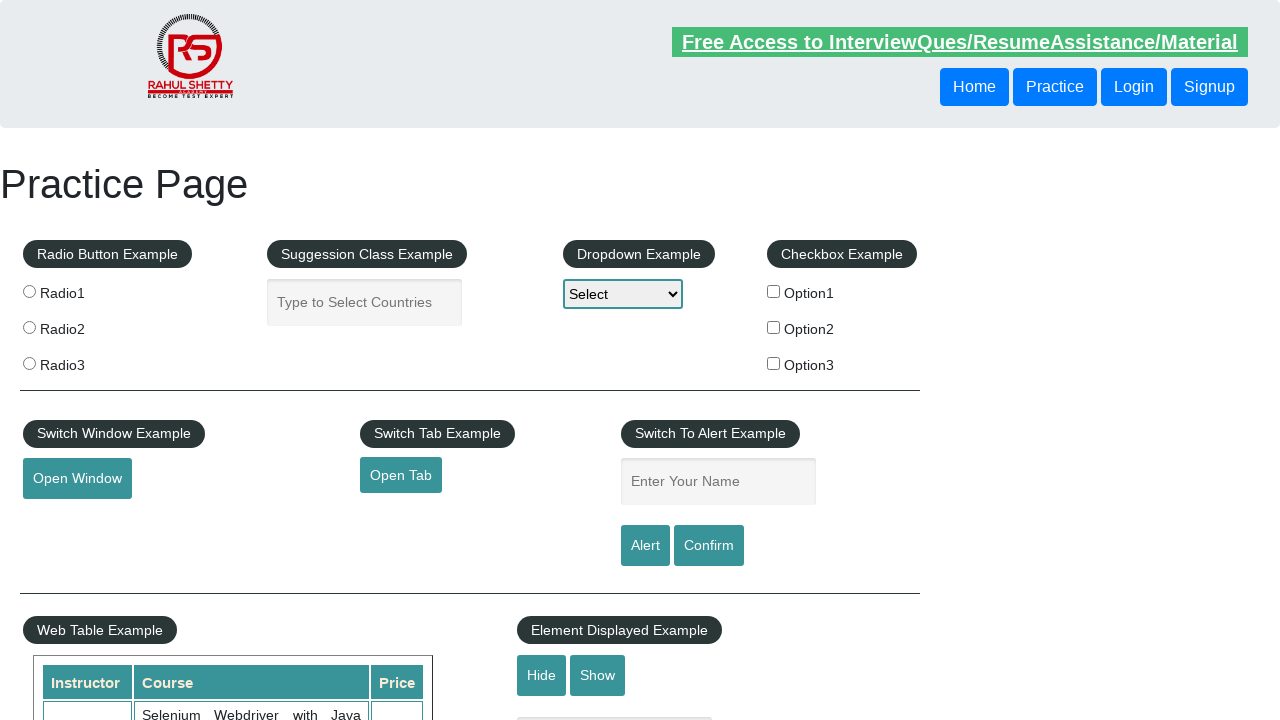

Located the web table element
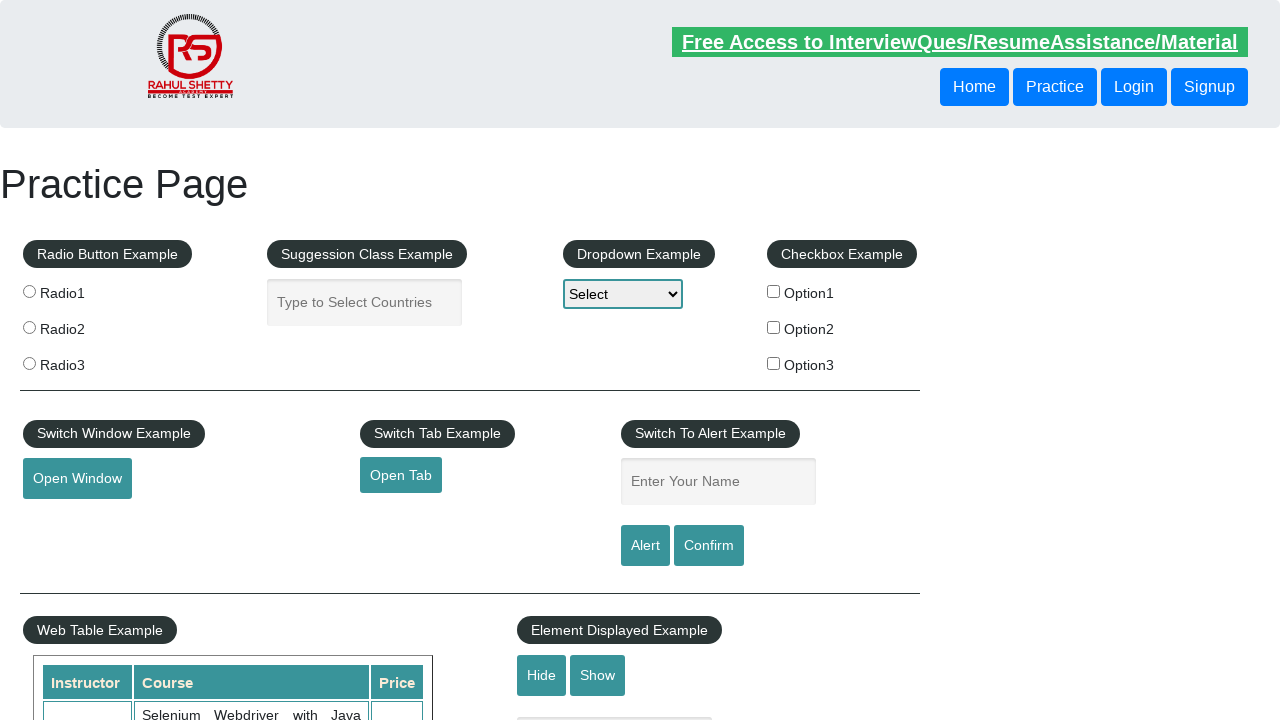

Counted table rows: 21 rows found
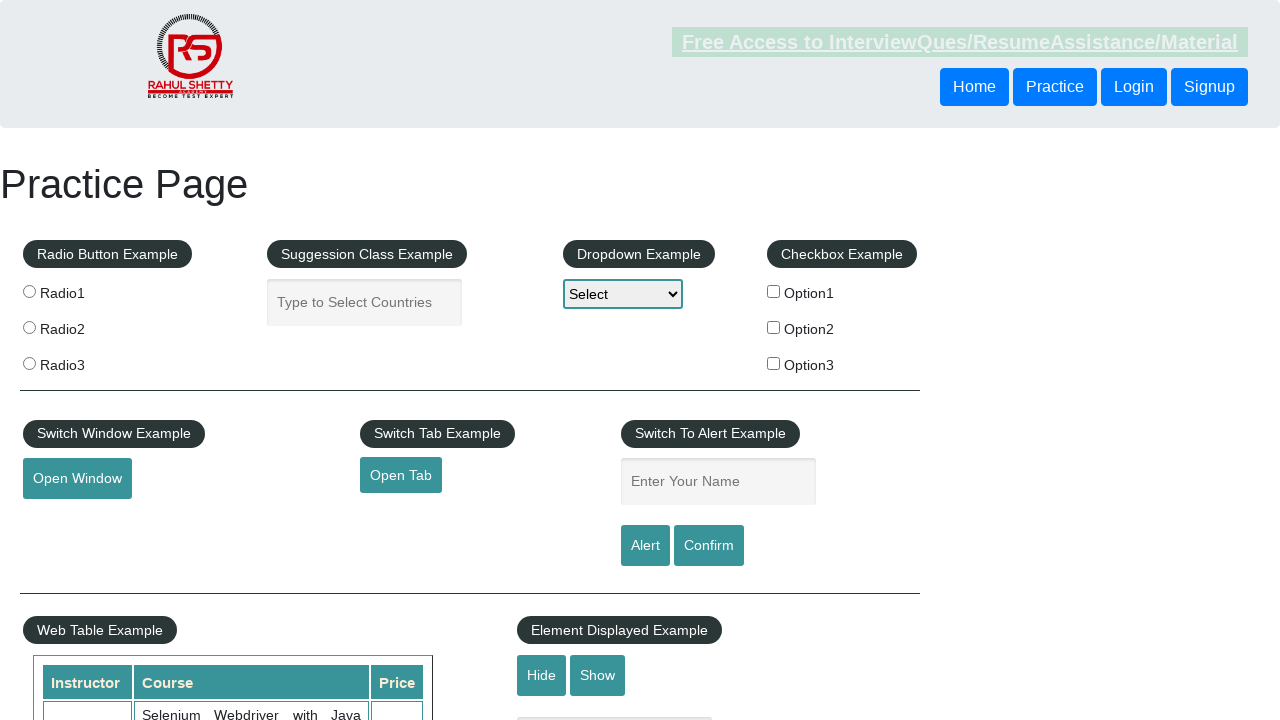

Counted table columns: 3 columns found in header row
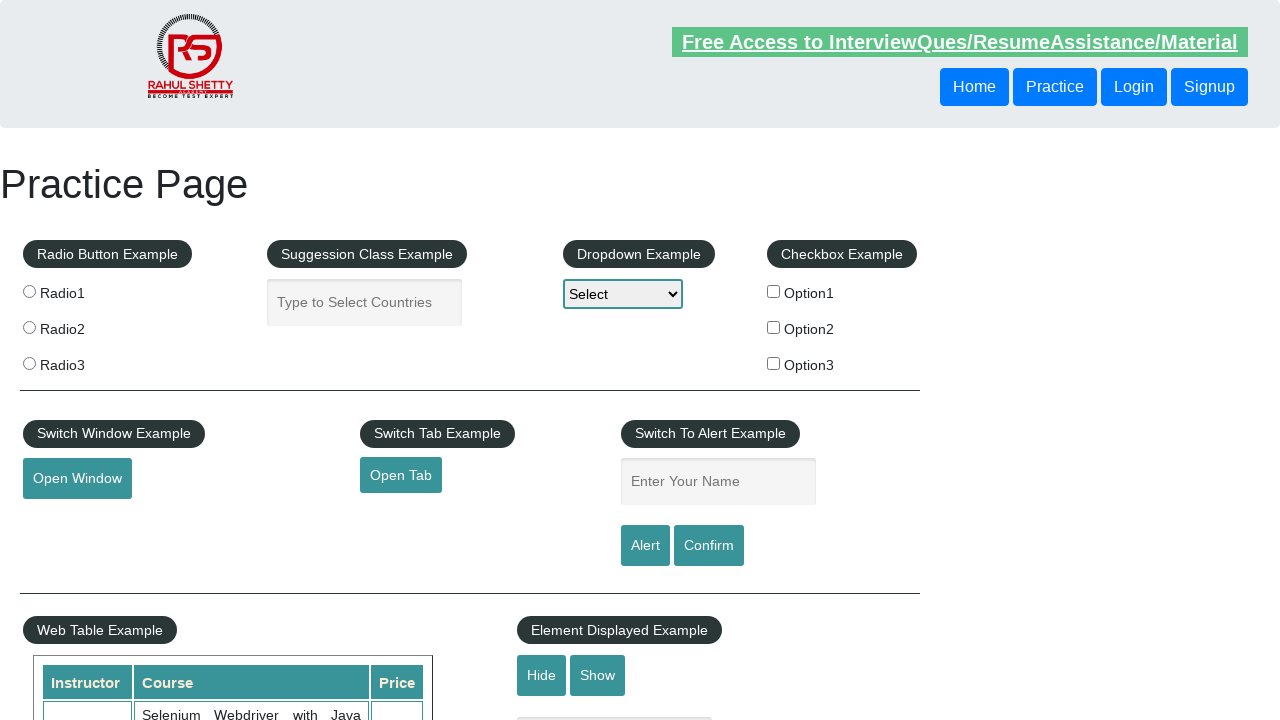

Located second data row cells
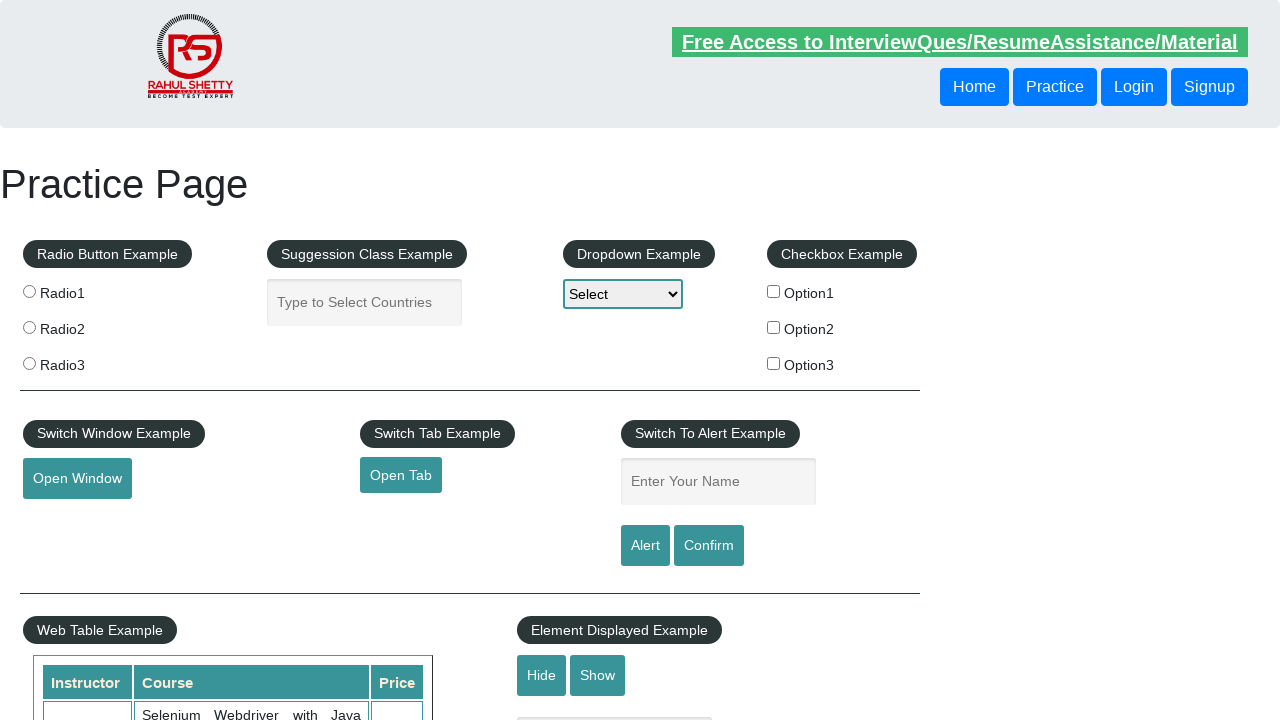

Retrieved text from first cell of second row: 'Rahul Shetty'
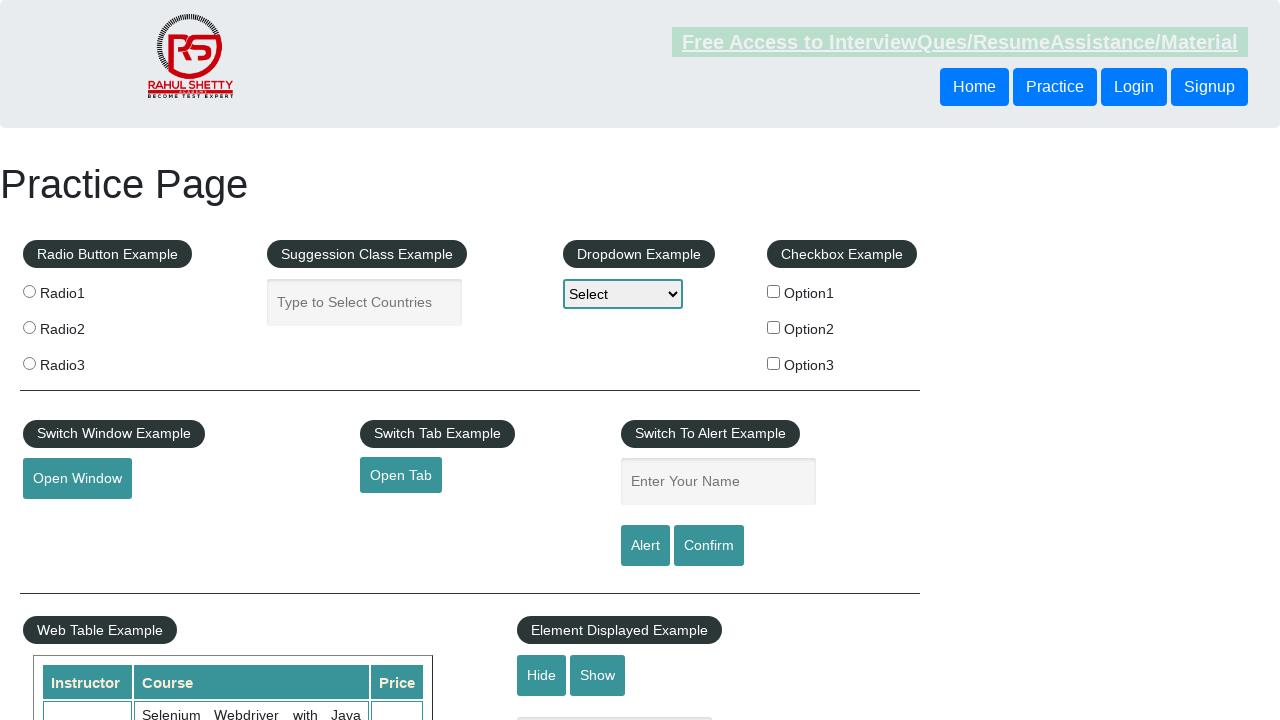

Retrieved text from second cell of second row: 'Learn SQL in Practical + Database Testing from Scratch'
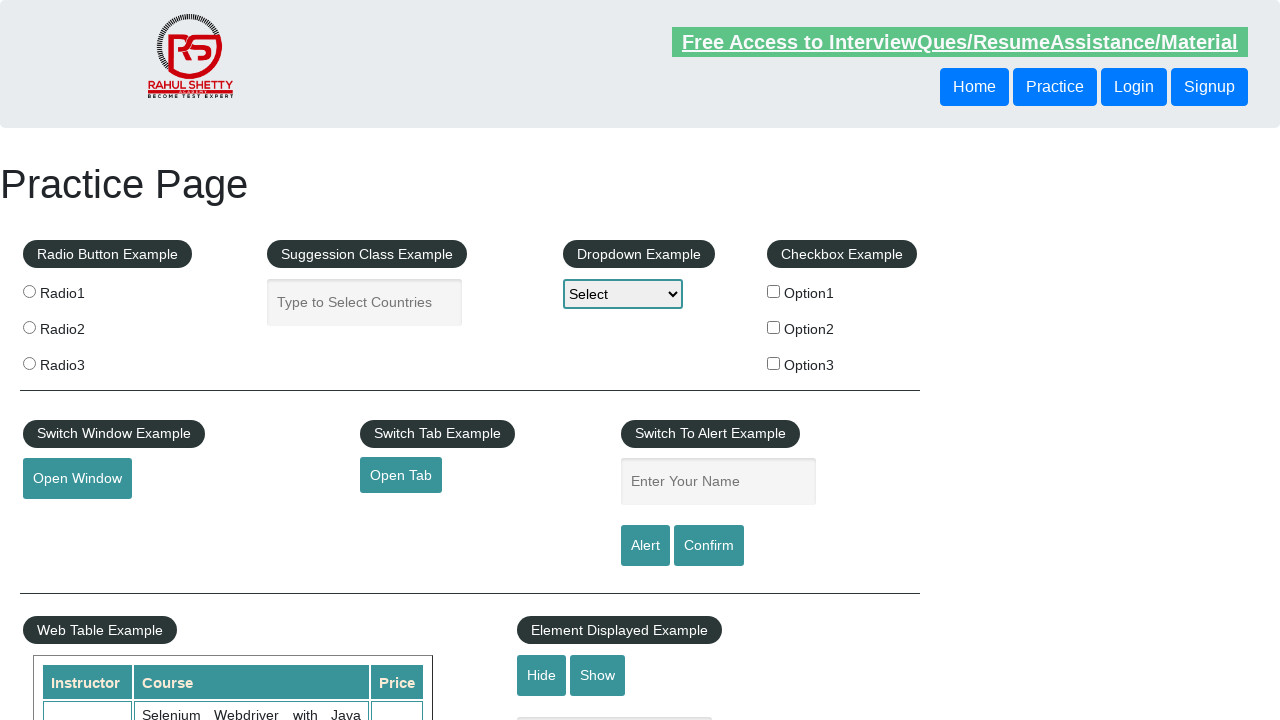

Retrieved text from third cell of second row: '25'
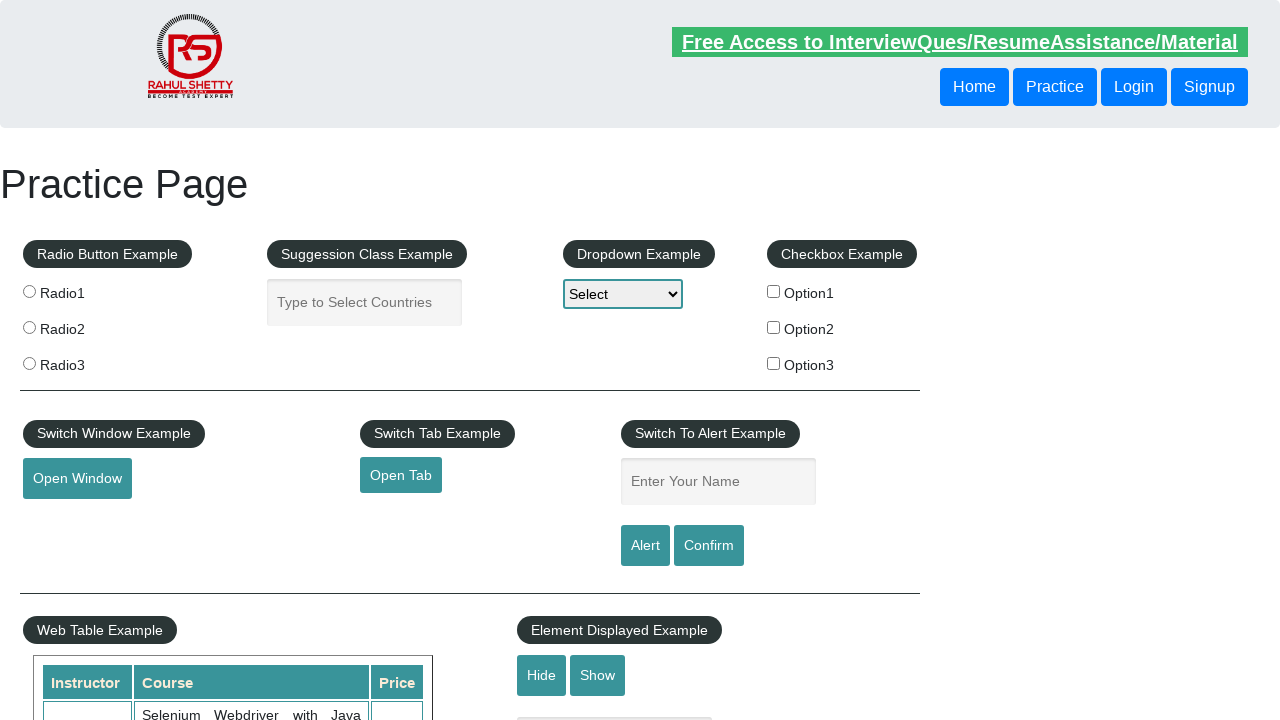

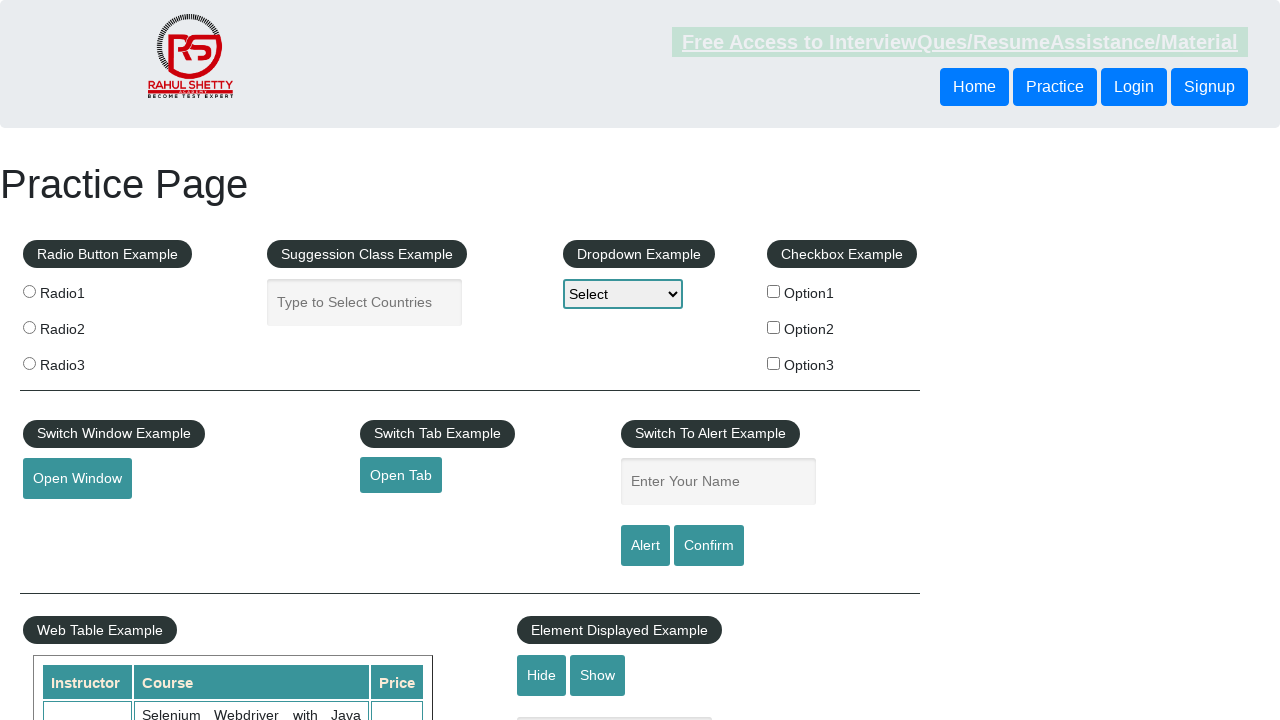